Demonstrates drag and drop functionality by dragging a draggable element into a droppable target area within an iframe on the jQuery UI demo page

Starting URL: https://jqueryui.com/droppable/

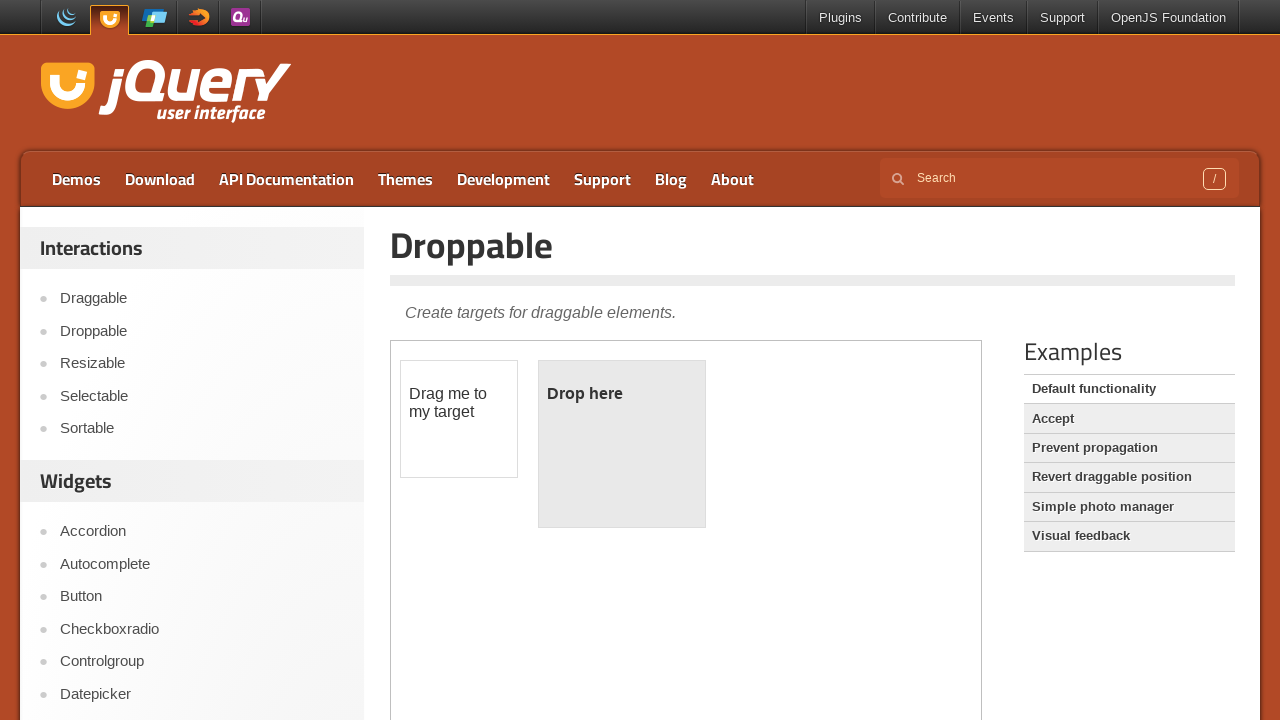

Navigated to jQuery UI droppable demo page
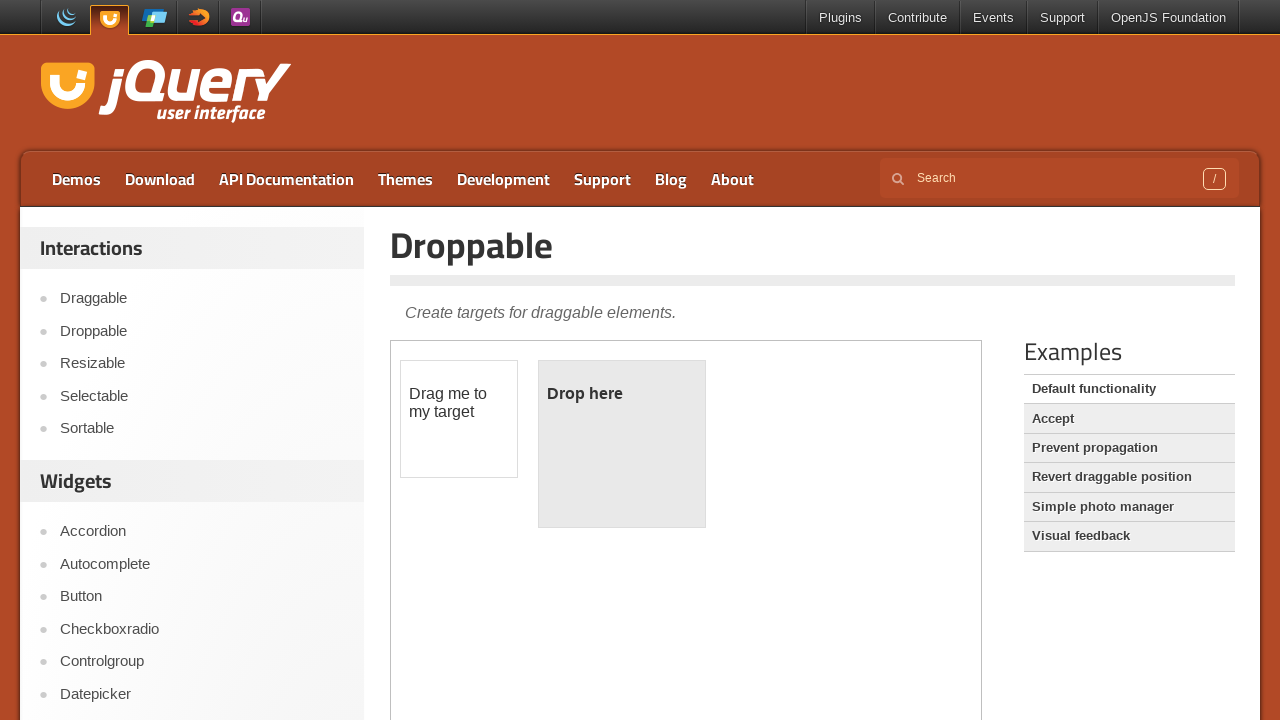

Located the demo iframe
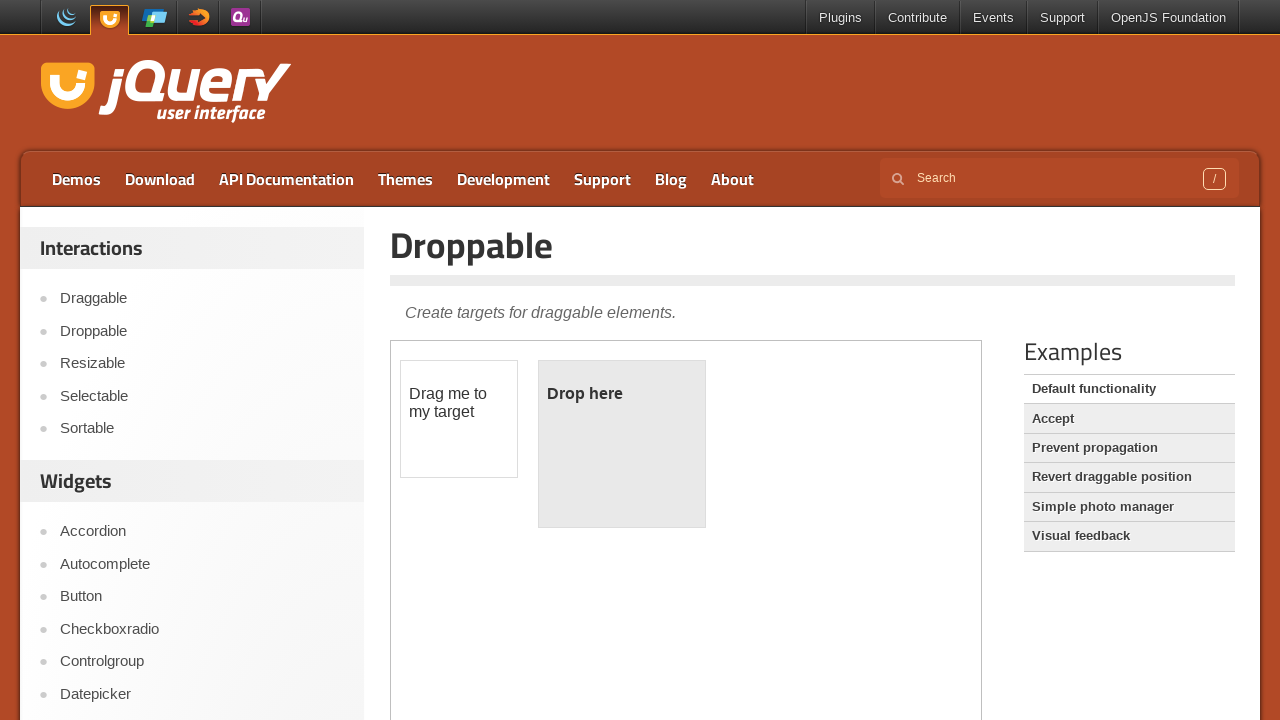

Located the draggable element within the iframe
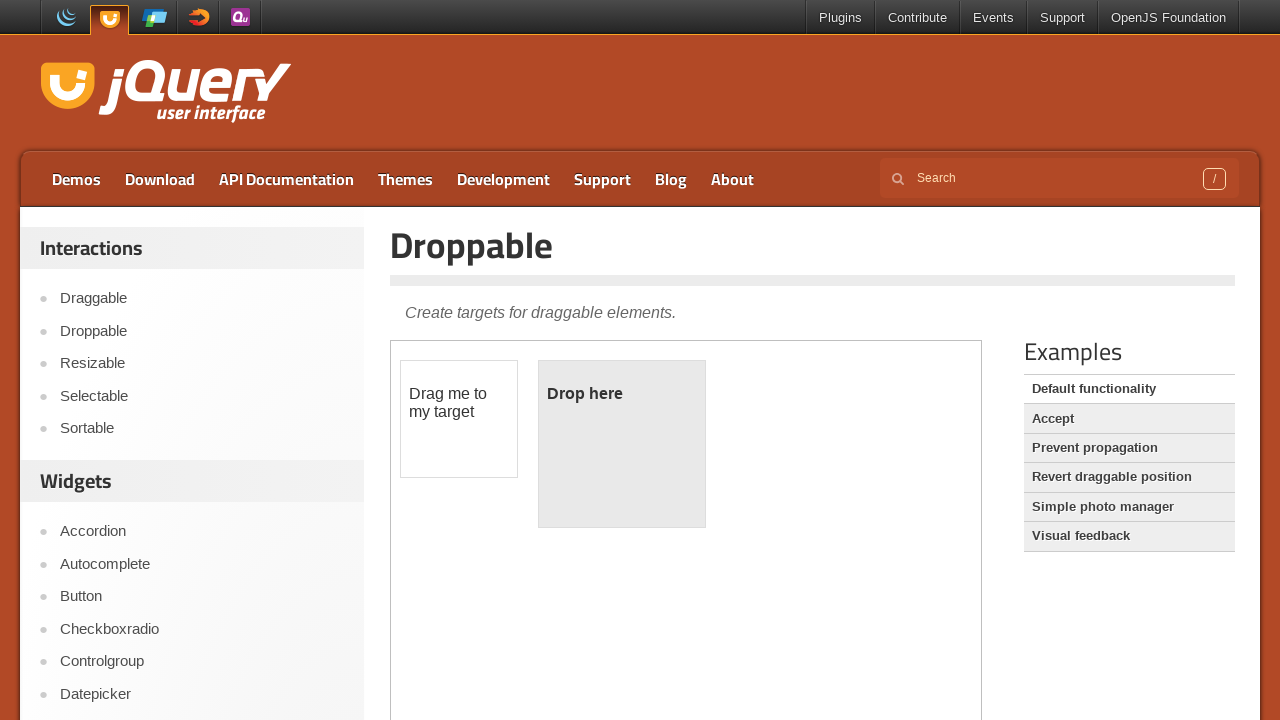

Located the droppable target element within the iframe
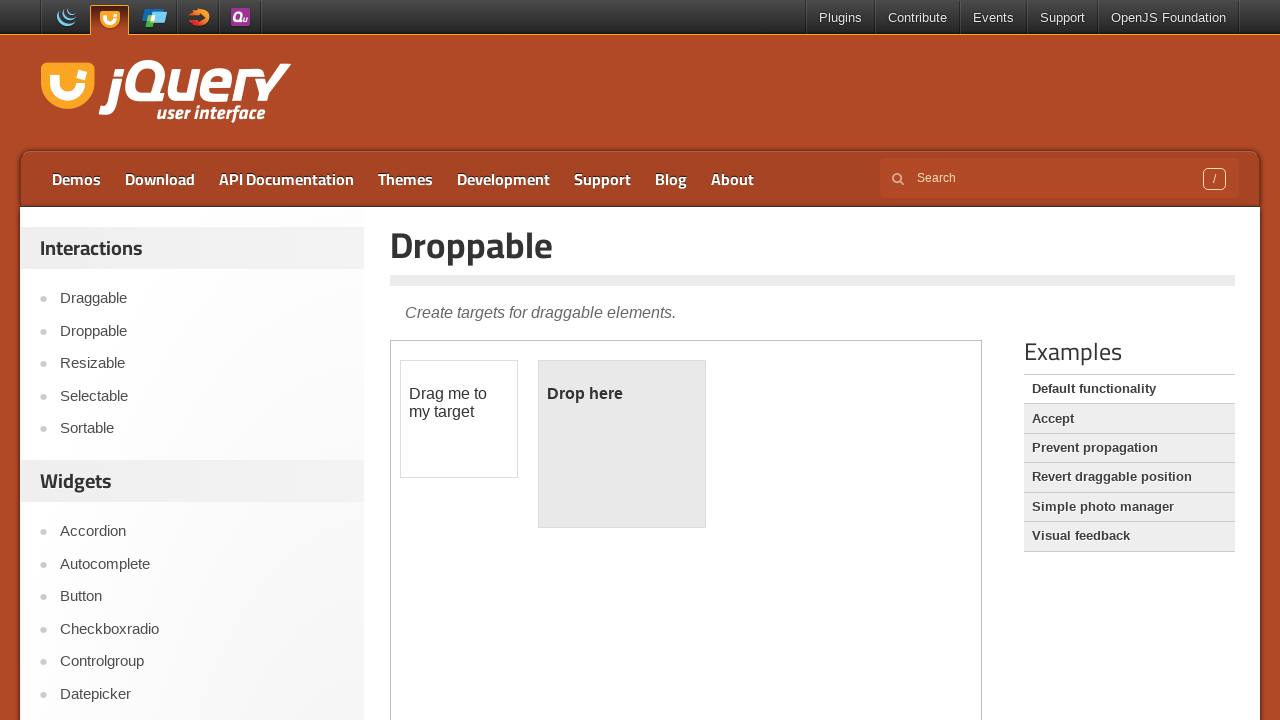

Dragged the draggable element into the droppable target area at (622, 444)
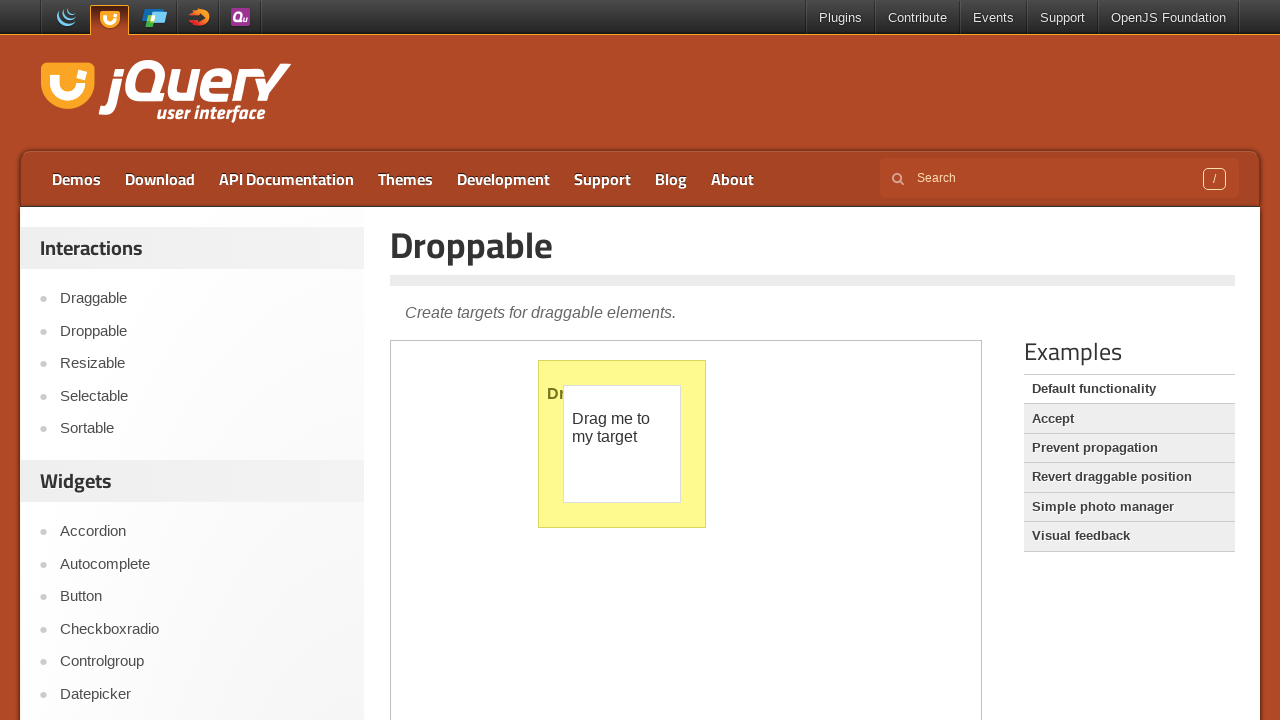

Waited for drag and drop animation to complete
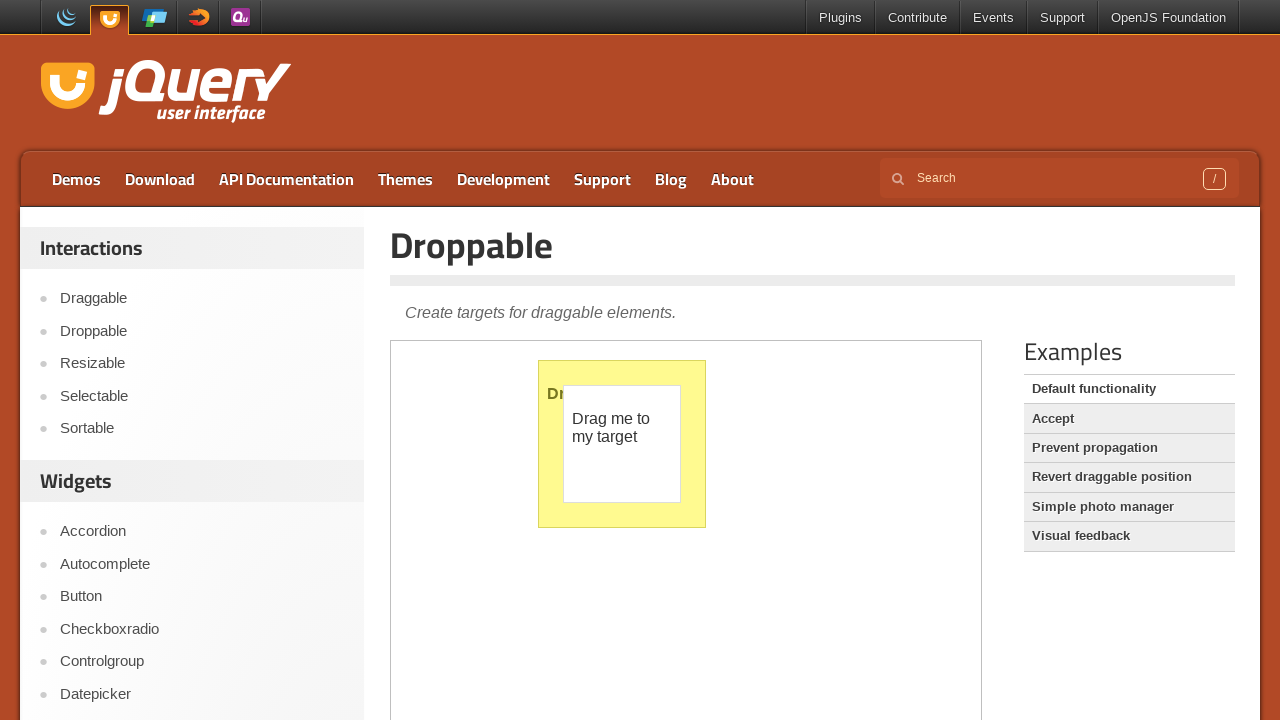

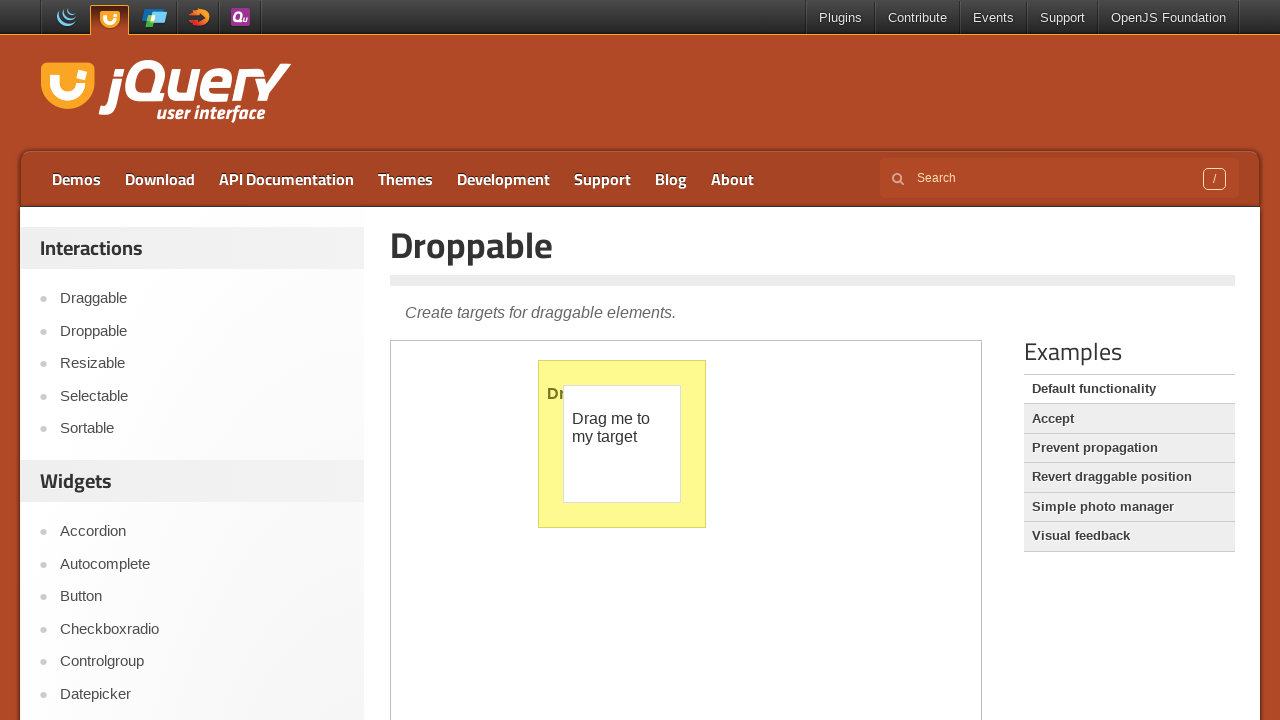